Tests the search functionality on a food ordering website by clicking the search button and entering a search term in the input field

Starting URL: https://dinbendon.net/do/idine

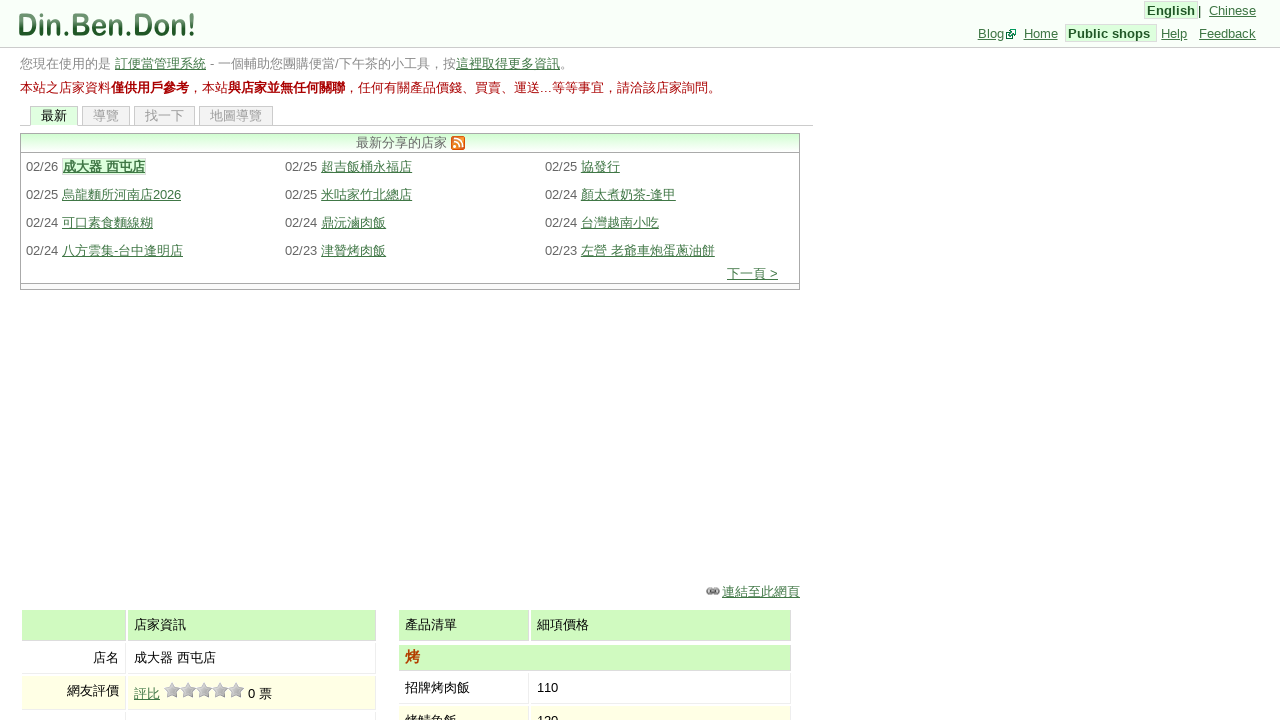

Clicked search button with text '找一下' at (164, 116) on xpath=//span[text()='找一下']
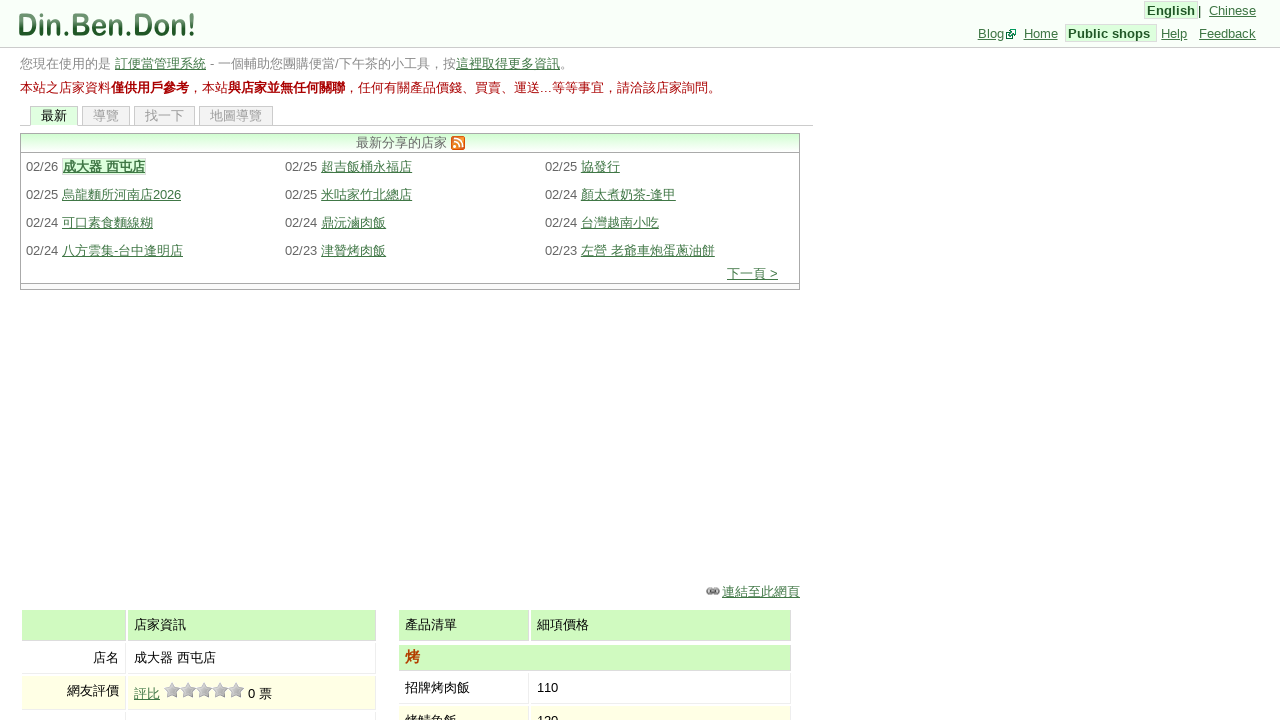

Search input field loaded and became available
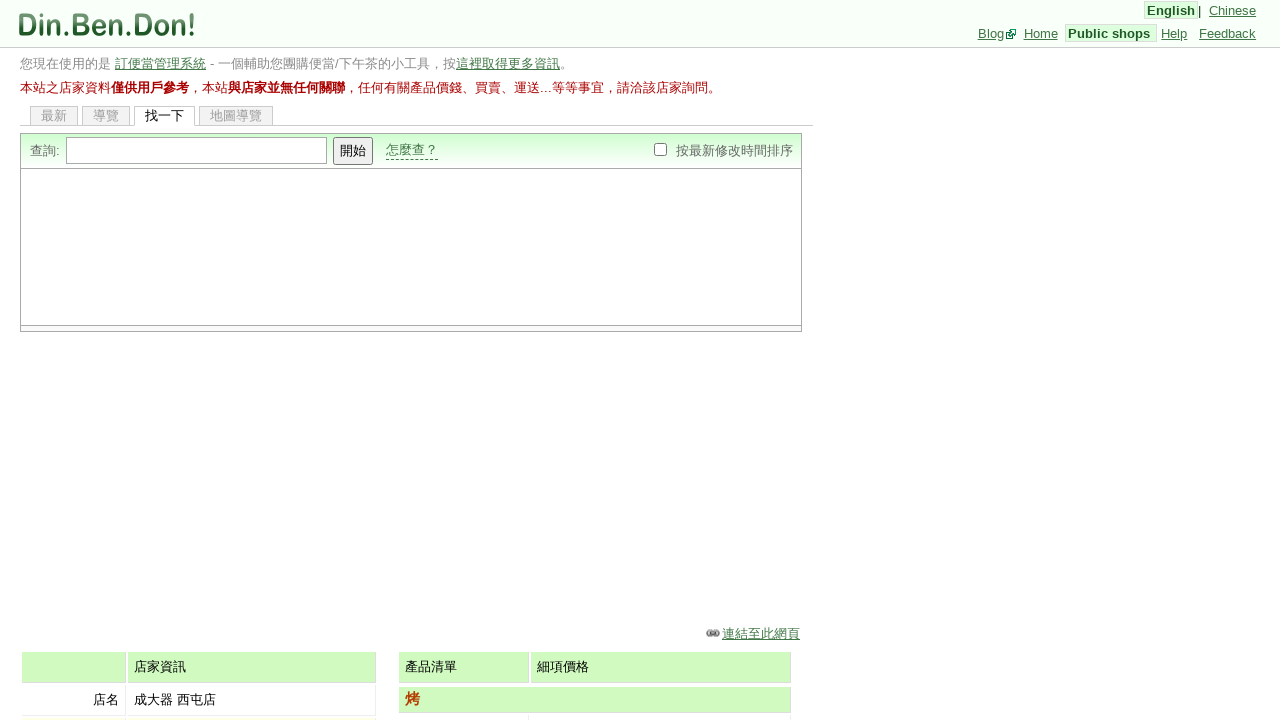

Entered '牛肉麵' (beef noodles) into search field on #navigation_panel_form_term
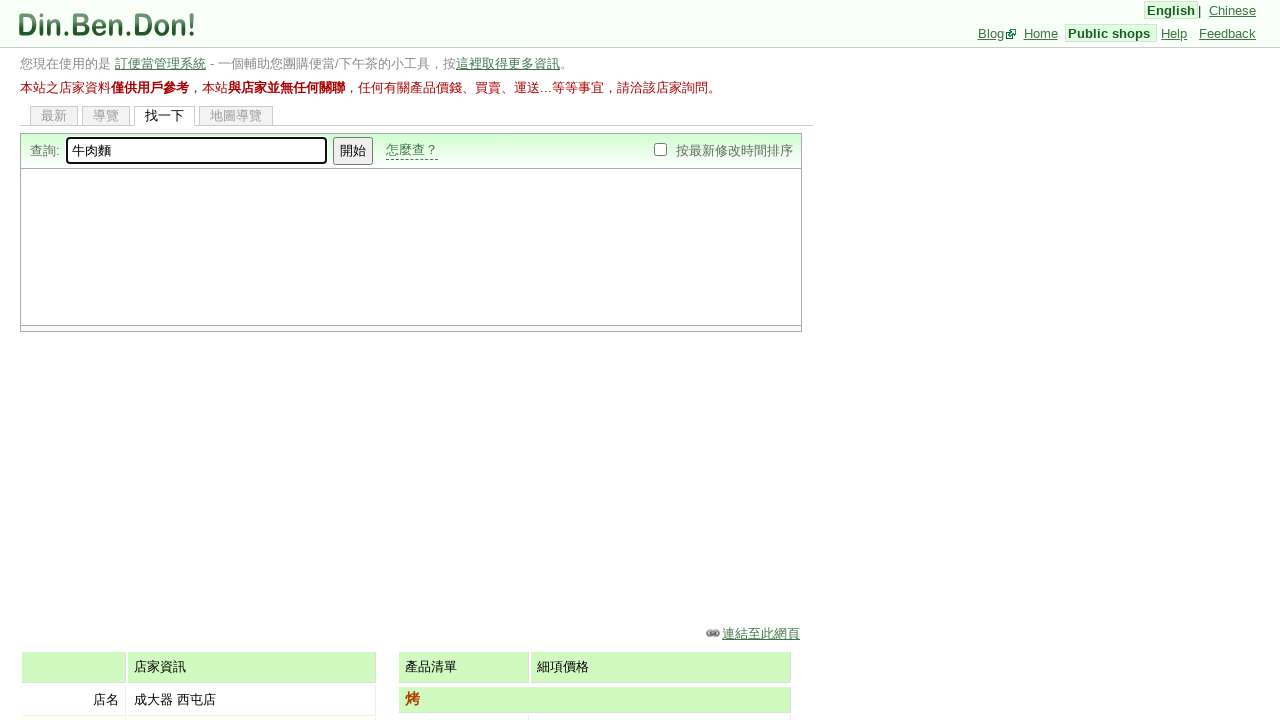

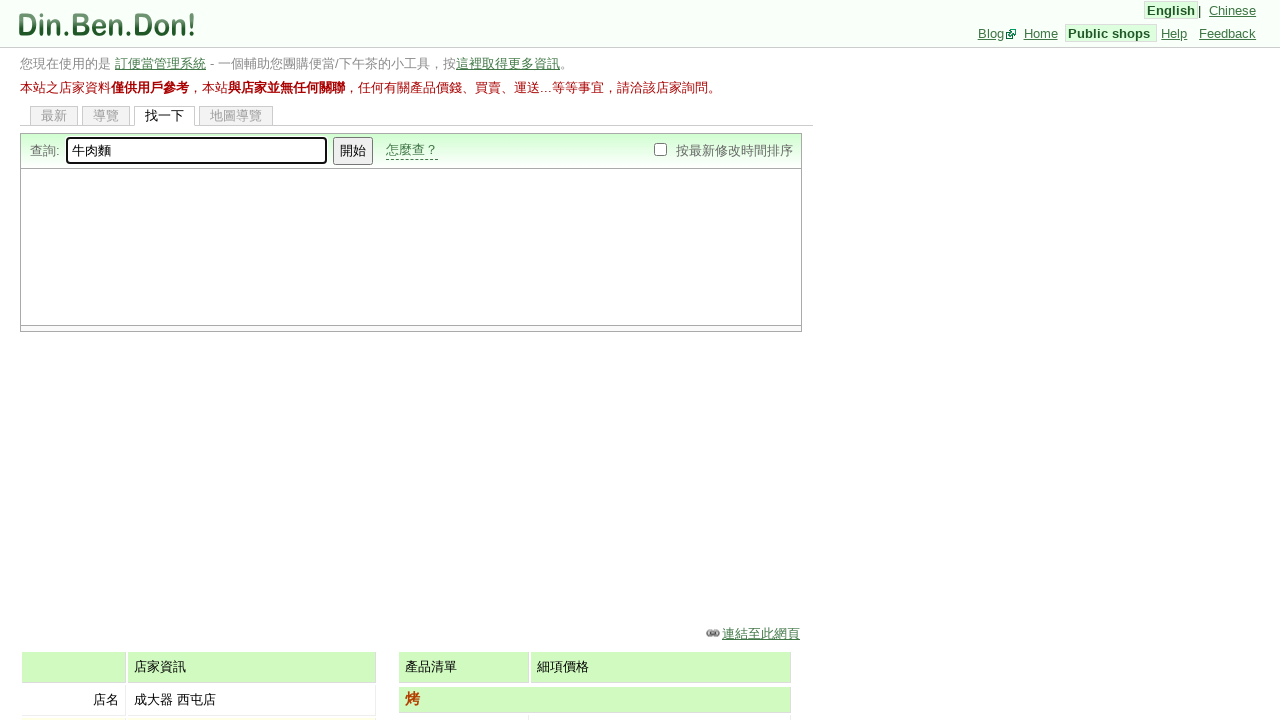